Navigates through Live menu to the Fennex section

Starting URL: https://366pi.tech

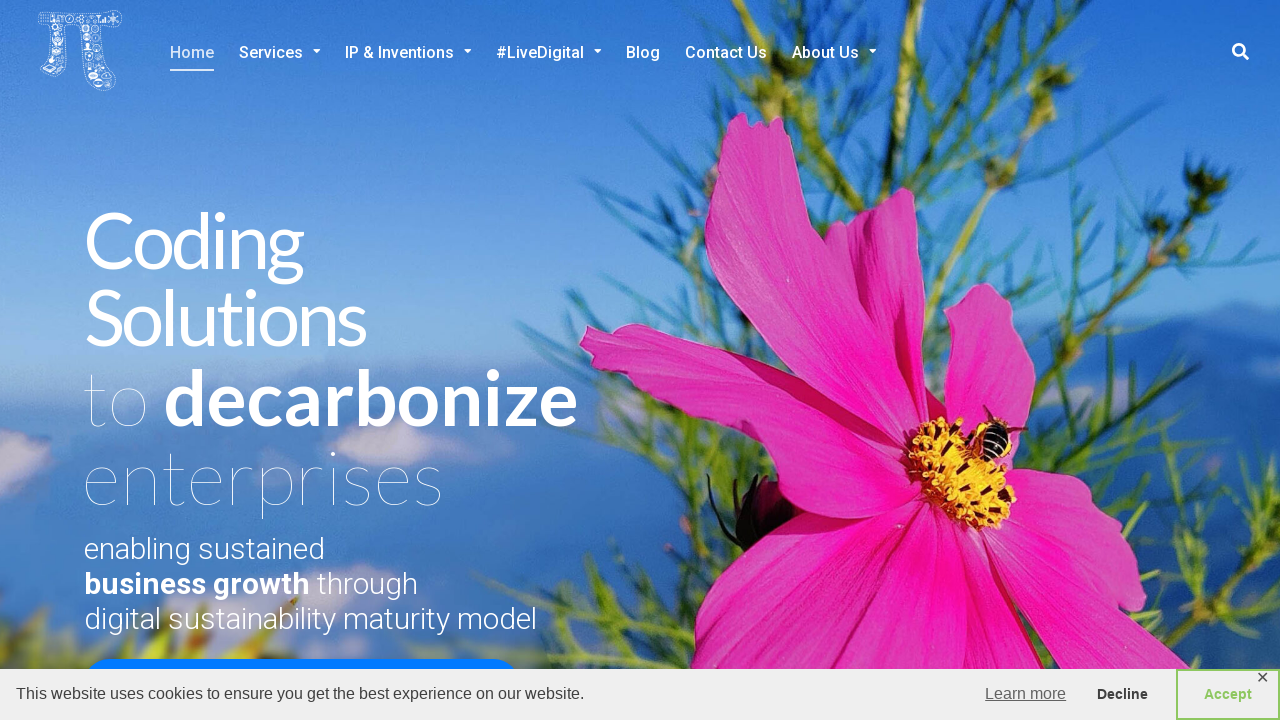

Clicked on Live menu at (548, 53) on xpath=//*[@id='menu-item-1822']/a
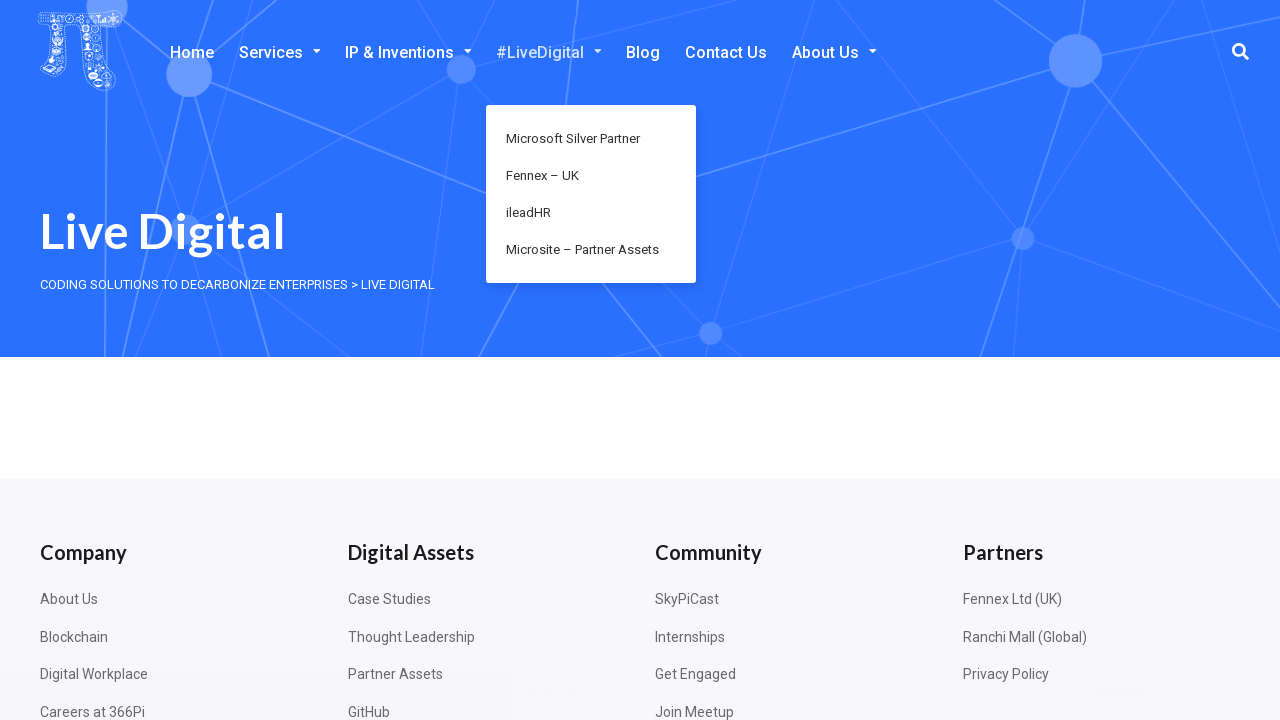

Clicked on Fennex option in Live menu at (591, 176) on xpath=//*[@id='menu-item-3916']/a
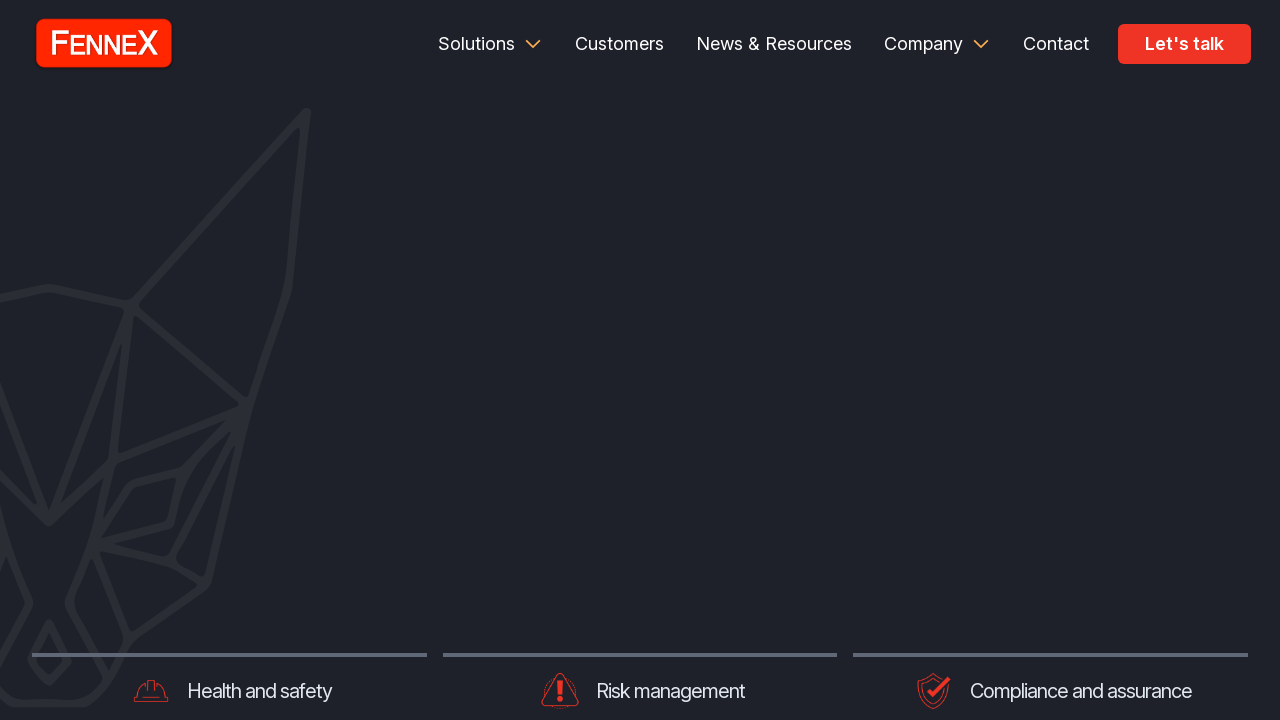

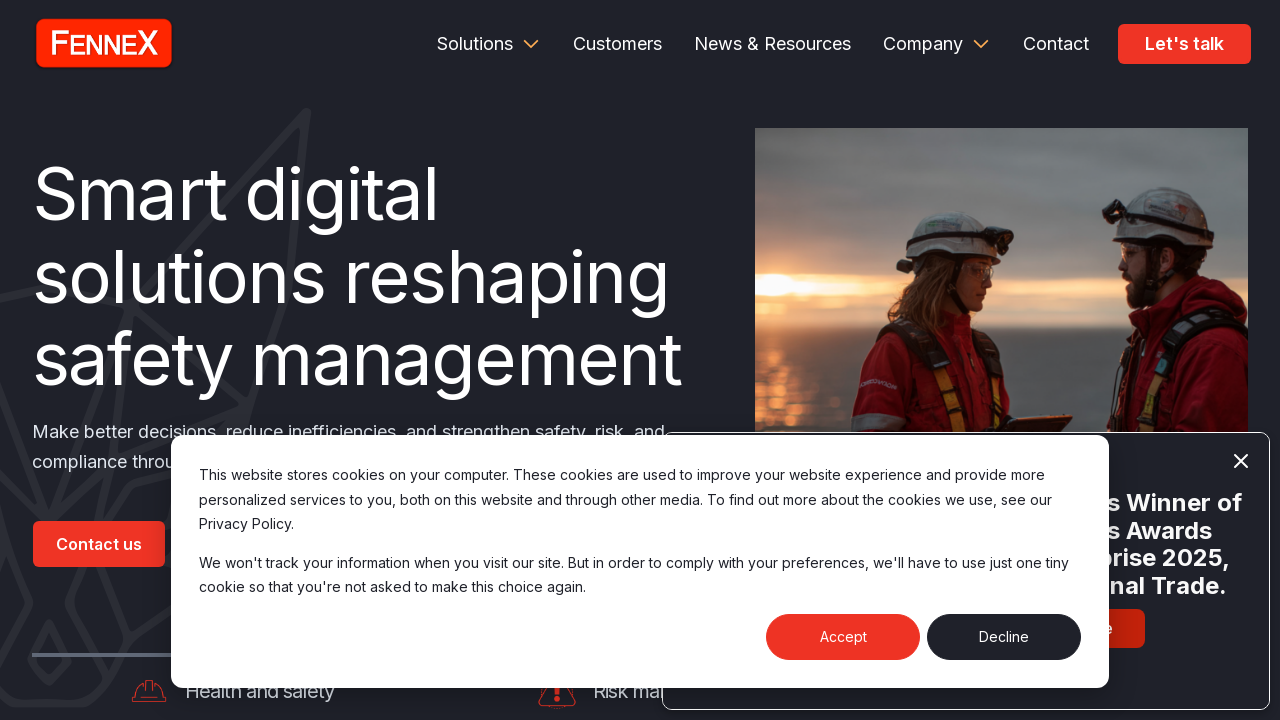